Tests browser navigation methods by navigating to a page, then using back, forward, and refresh functionality

Starting URL: http://www.selenium.dev

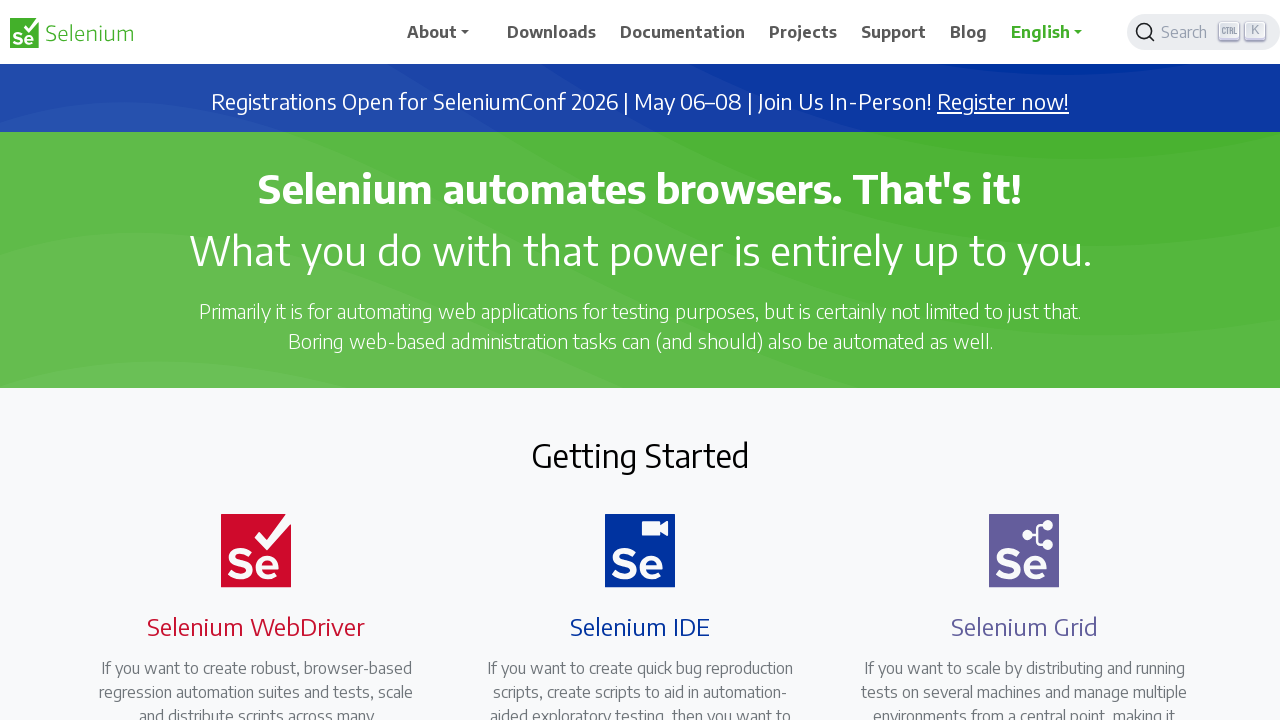

Navigated back using browser back button
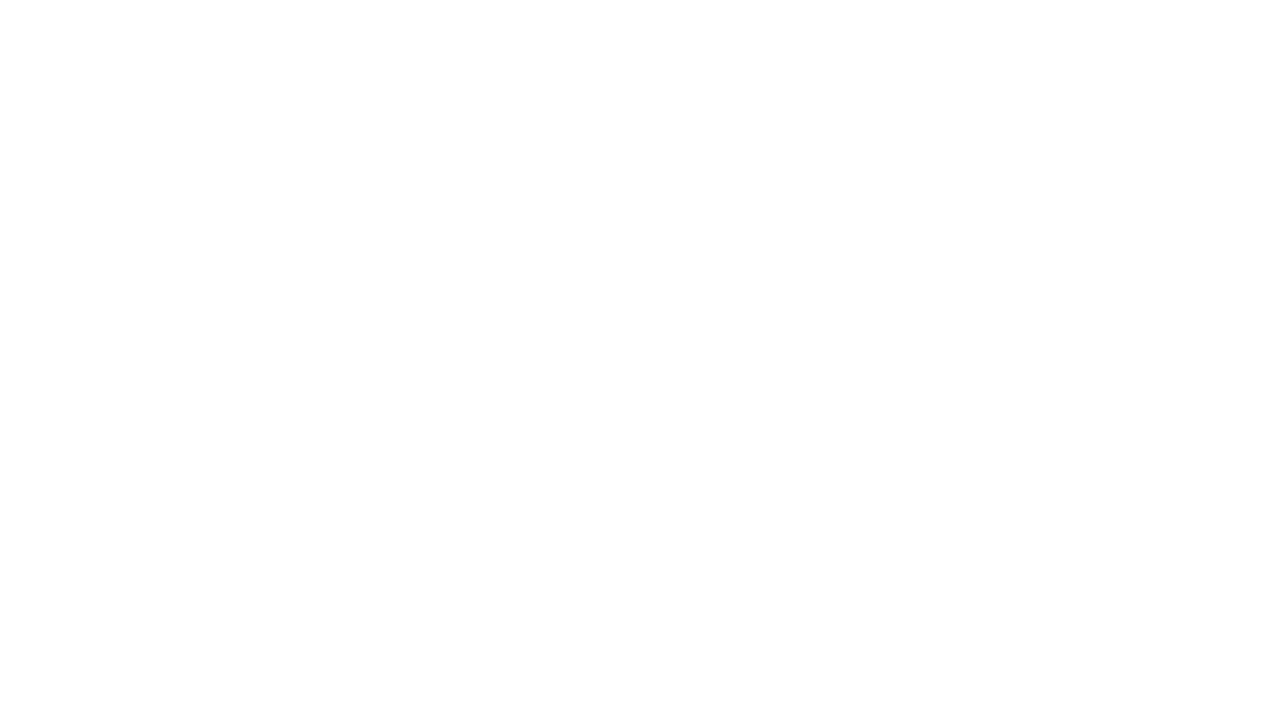

Navigated forward using browser forward button
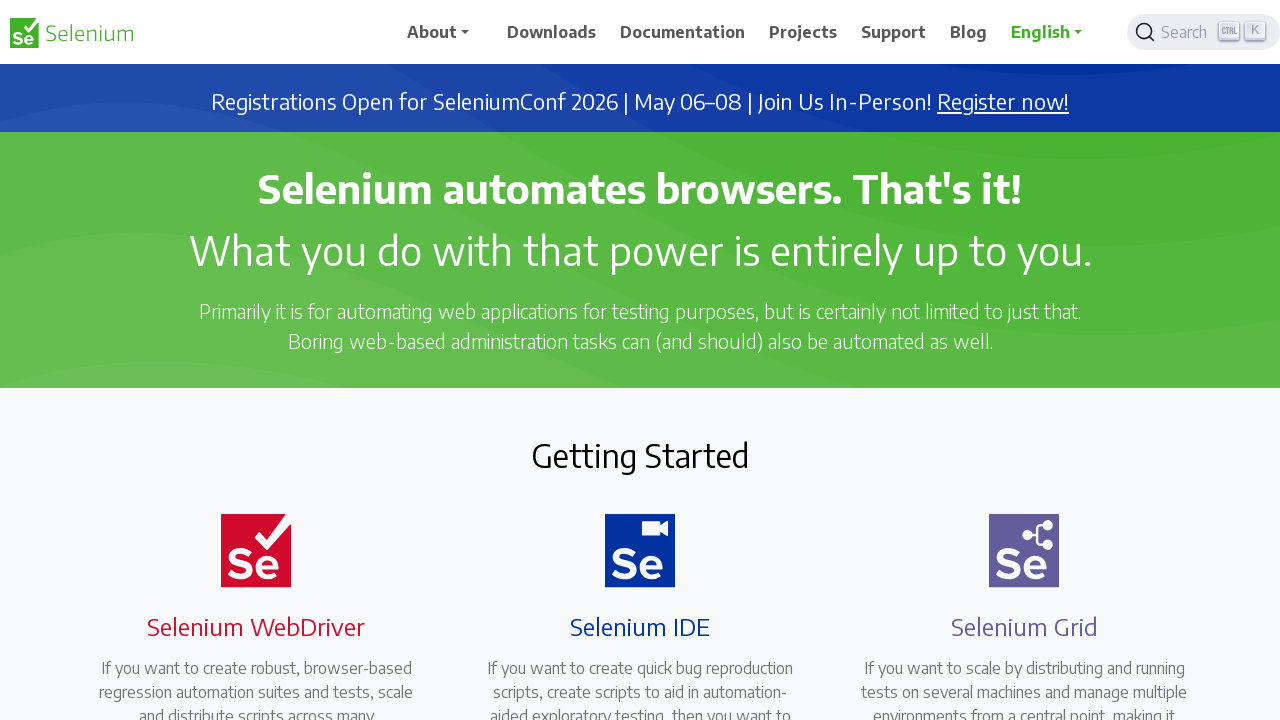

Refreshed the current page
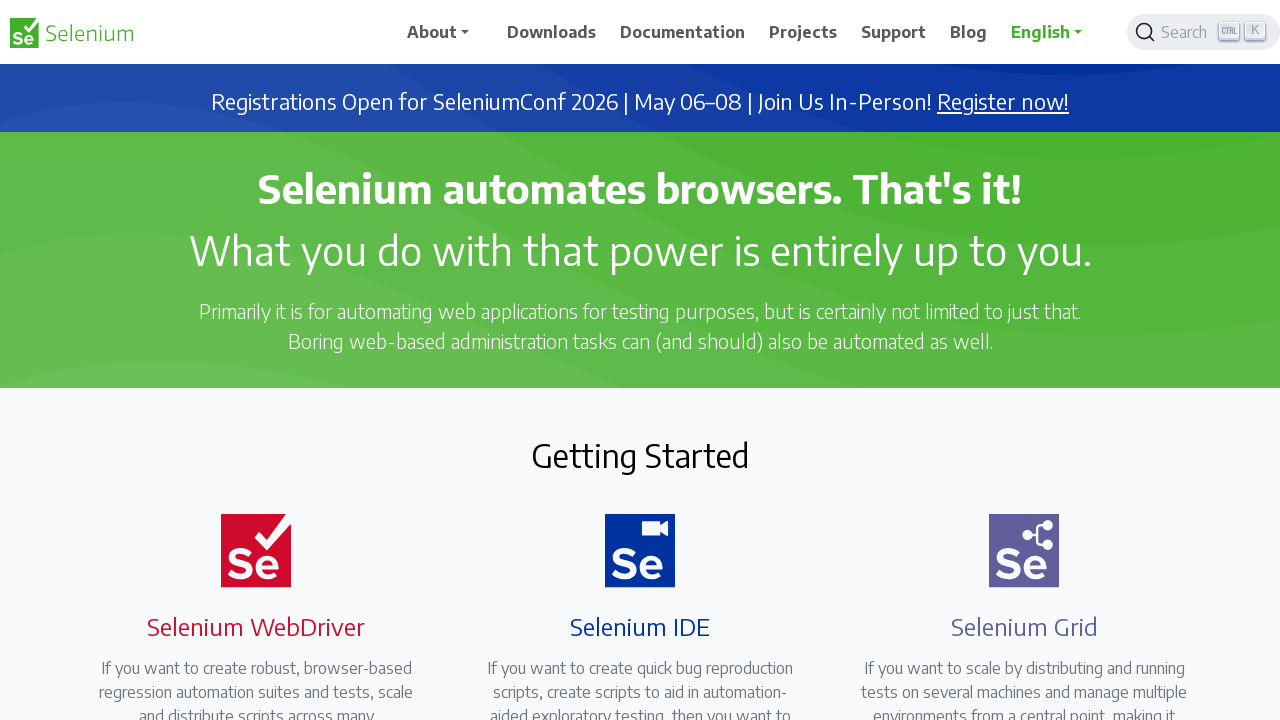

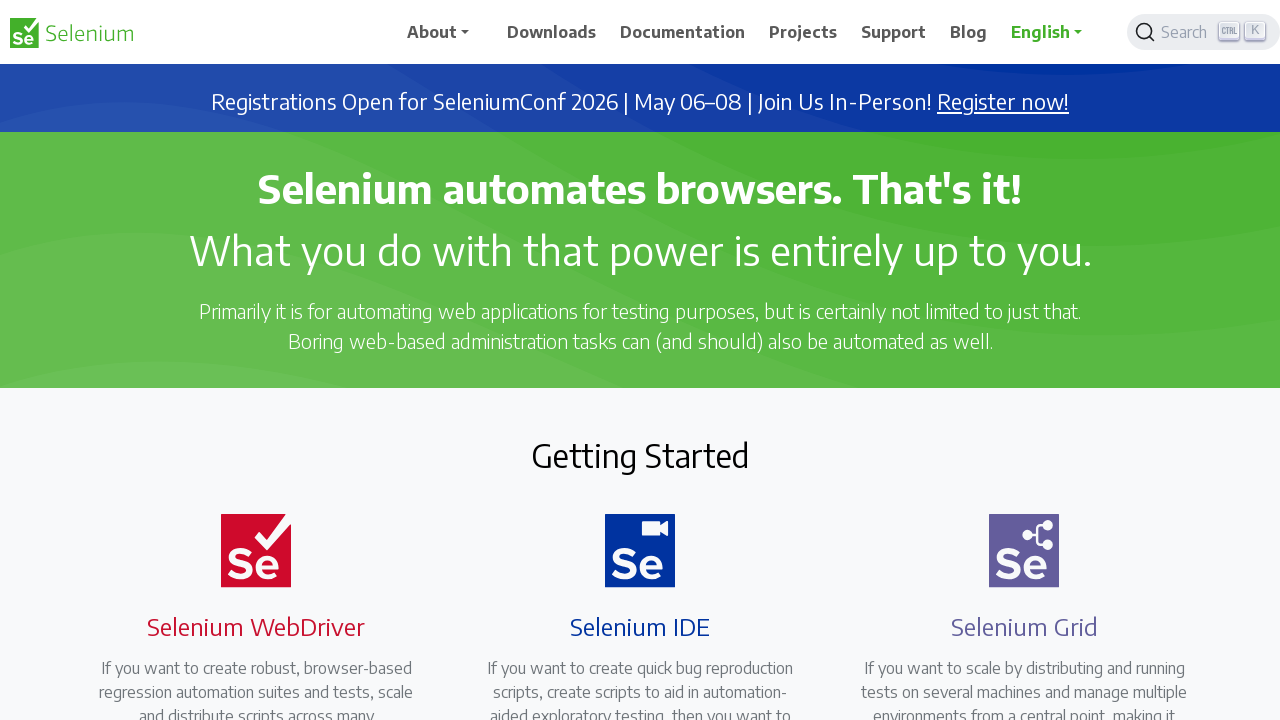